Tests responsive layout on Mobile Landscape (667x375) by setting viewport size and verifying no horizontal scroll exists.

Starting URL: https://playwright.dev/

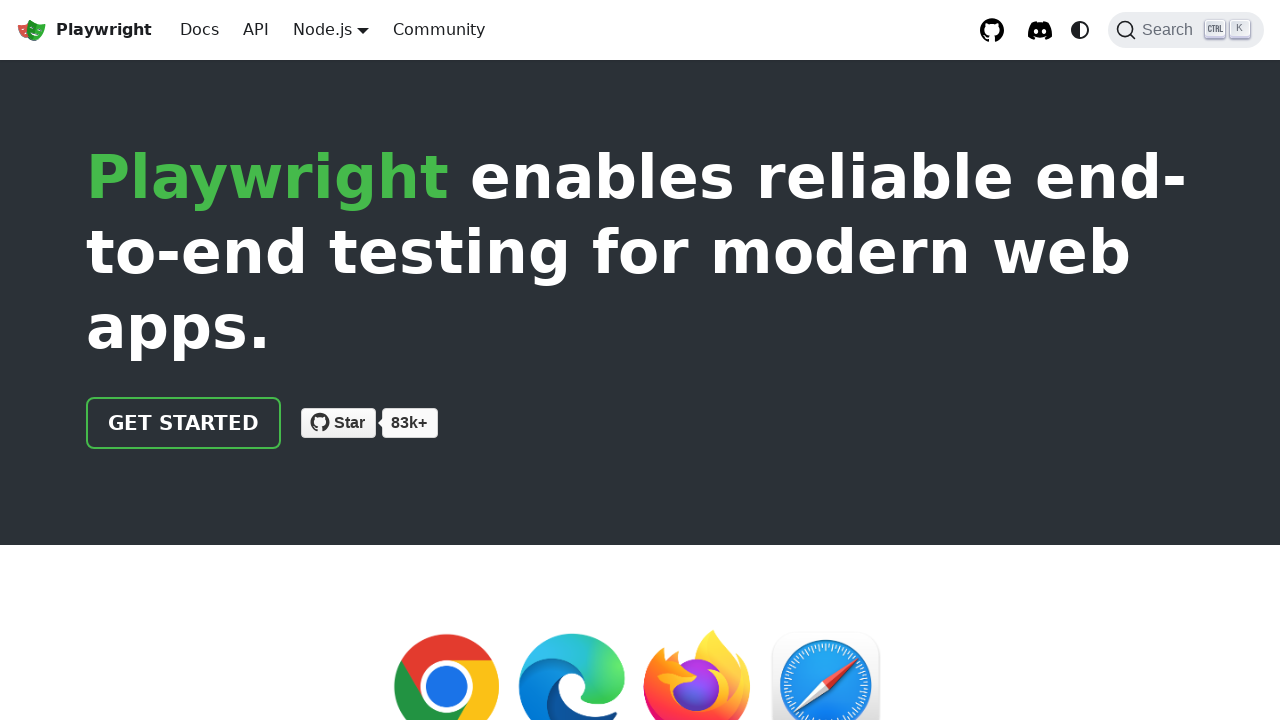

Set viewport to Mobile Landscape (667x375)
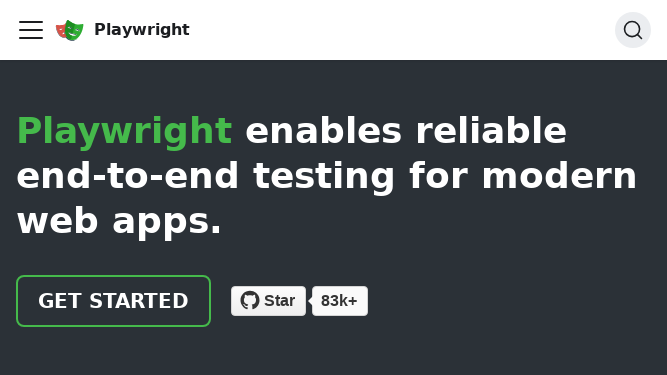

Reloaded page to apply new viewport
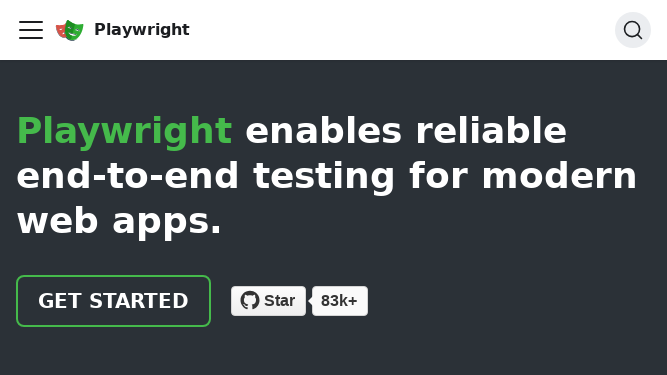

Waited for page to reach networkidle state
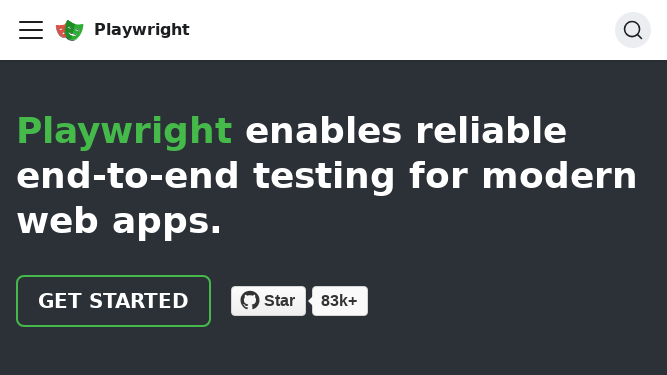

Waited 500ms for responsive layout adjustments
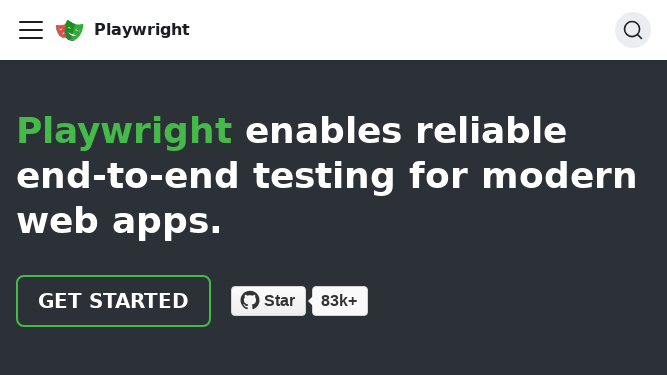

Evaluated document body scroll width: 667
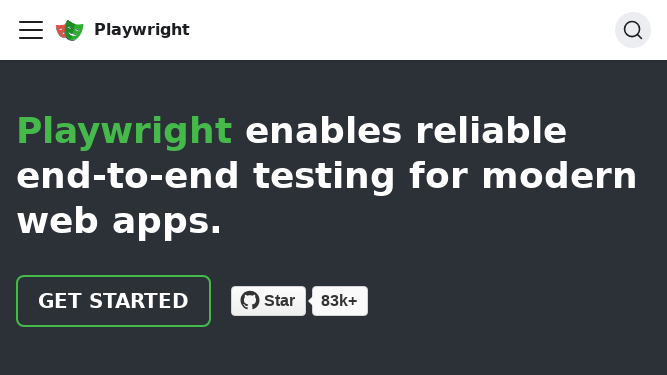

Verified no horizontal scroll exists on mobile landscape viewport
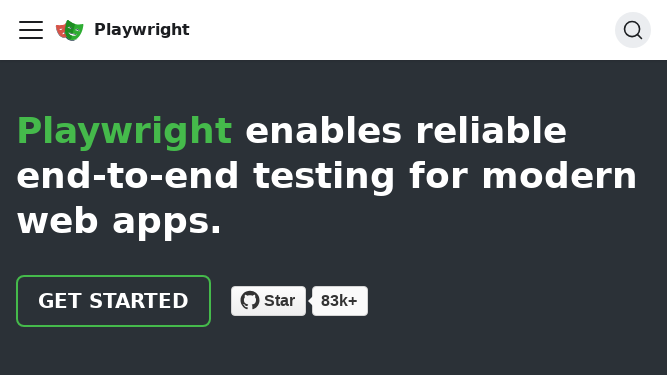

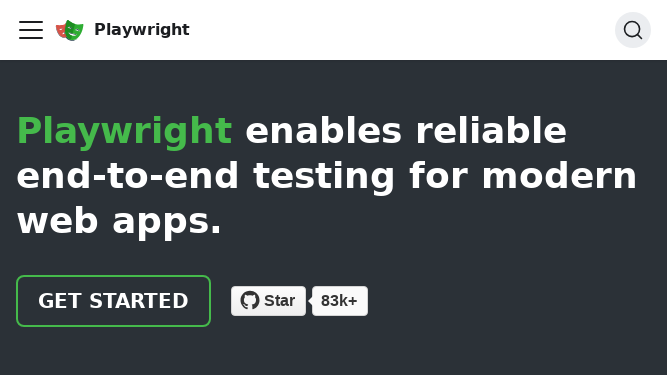